Navigates to Form Authentication page, leaves credentials empty, clicks login, dismisses error by clicking X, and verifies error disappeared

Starting URL: https://the-internet.herokuapp.com/

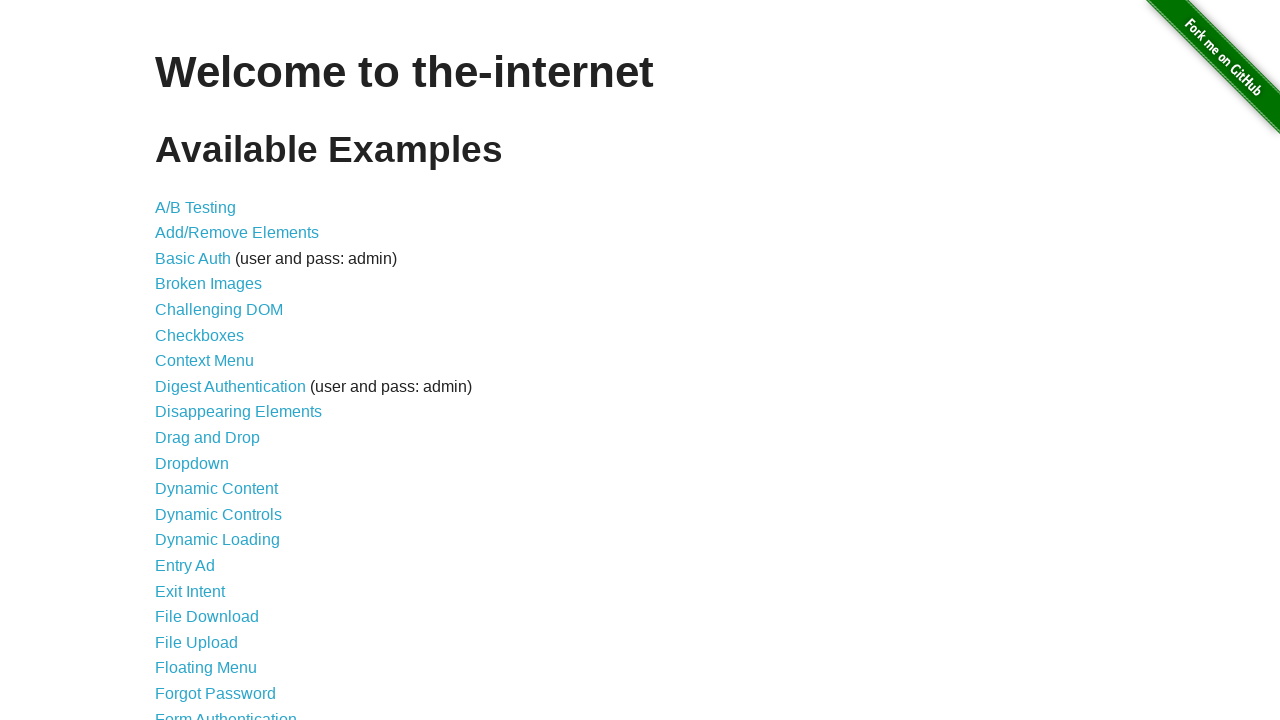

Clicked Form Authentication link at (226, 712) on a[href='/login']
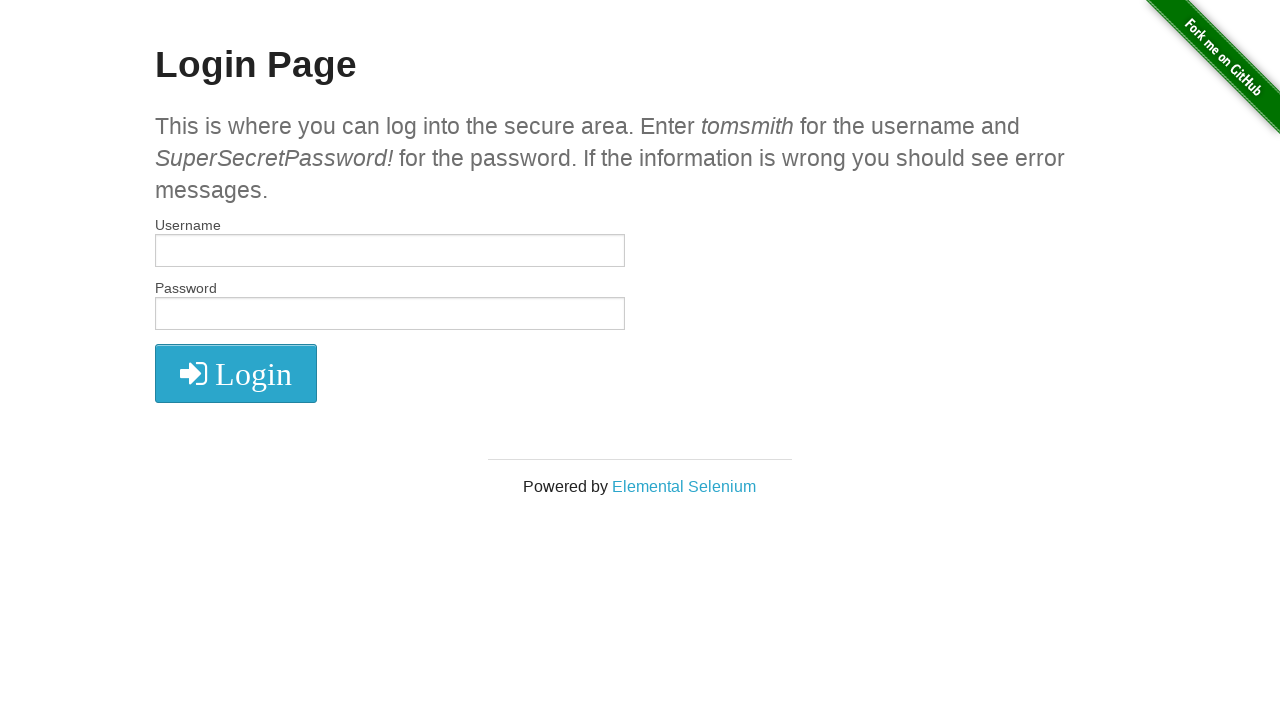

Clicked login button with empty credentials at (236, 373) on button[type='submit']
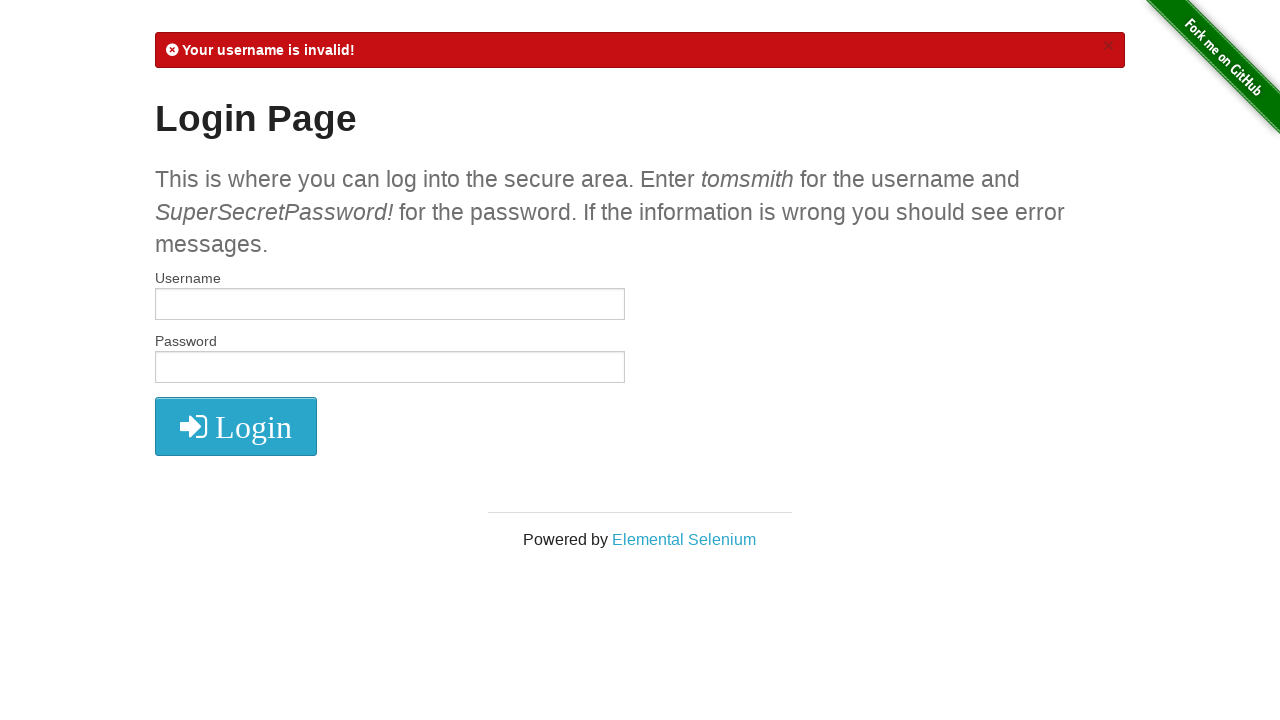

Clicked X button to dismiss error message at (1108, 46) on #flash a.close
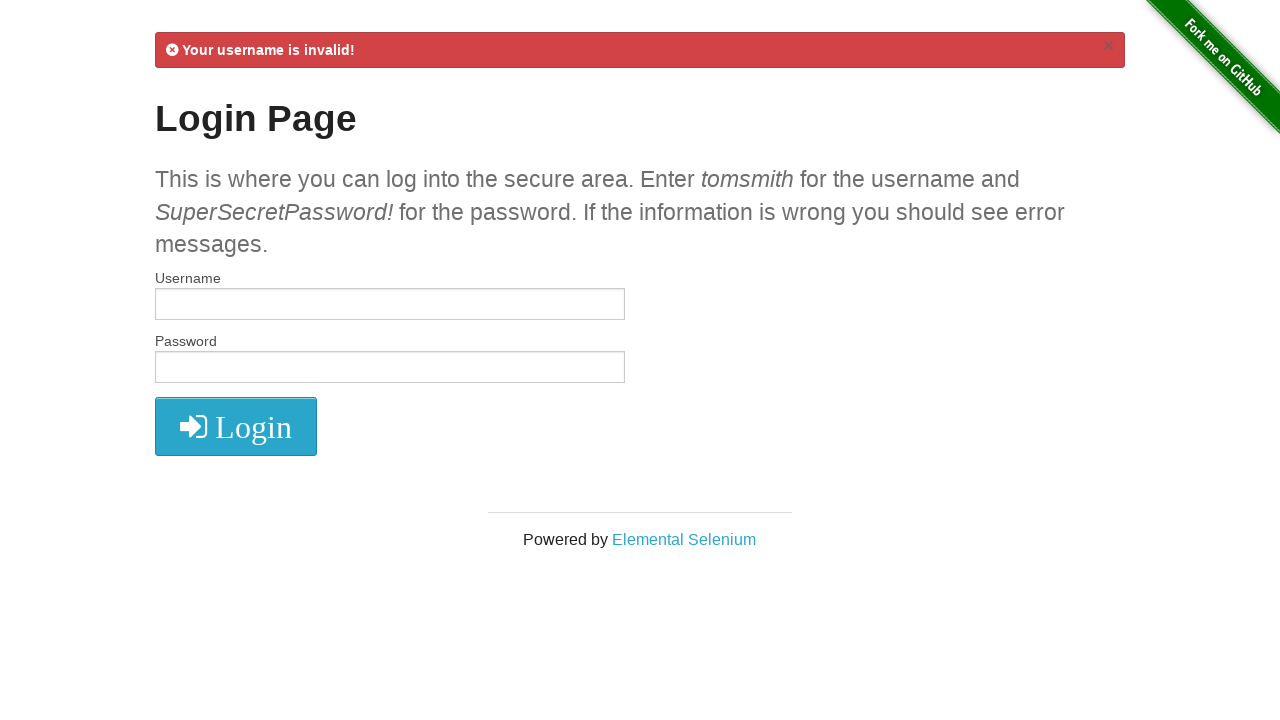

Verified error message is no longer visible
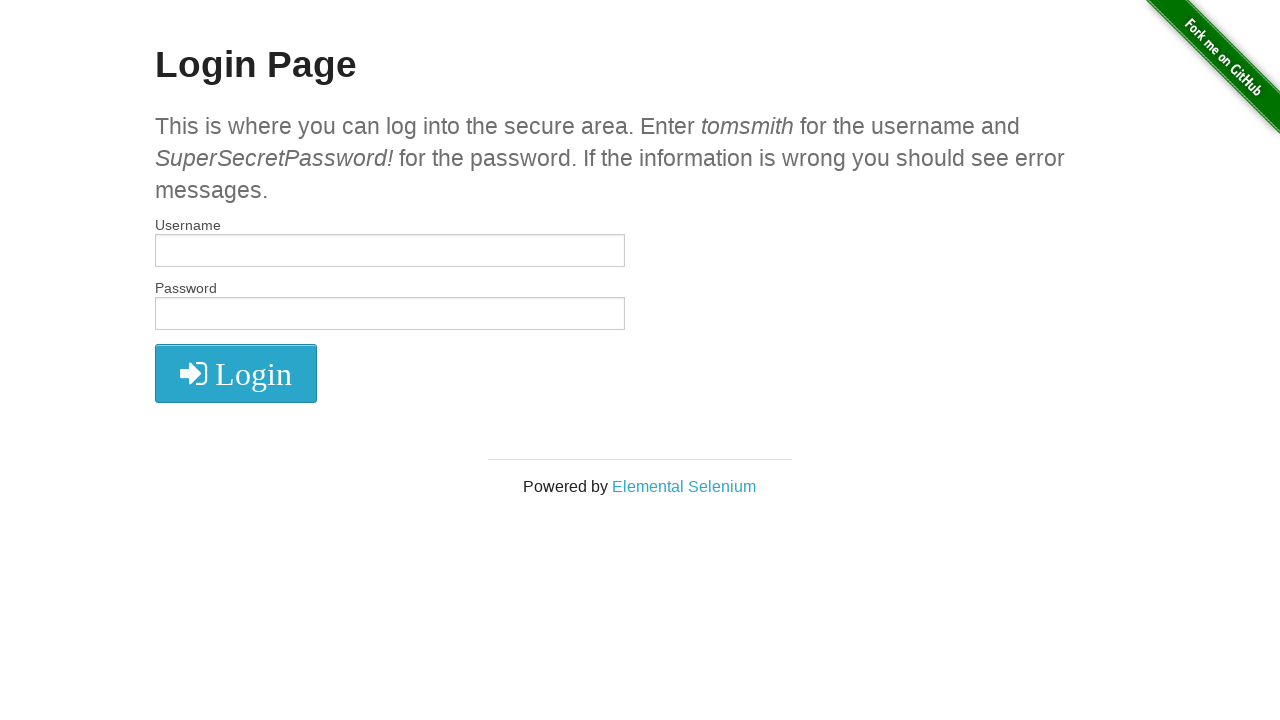

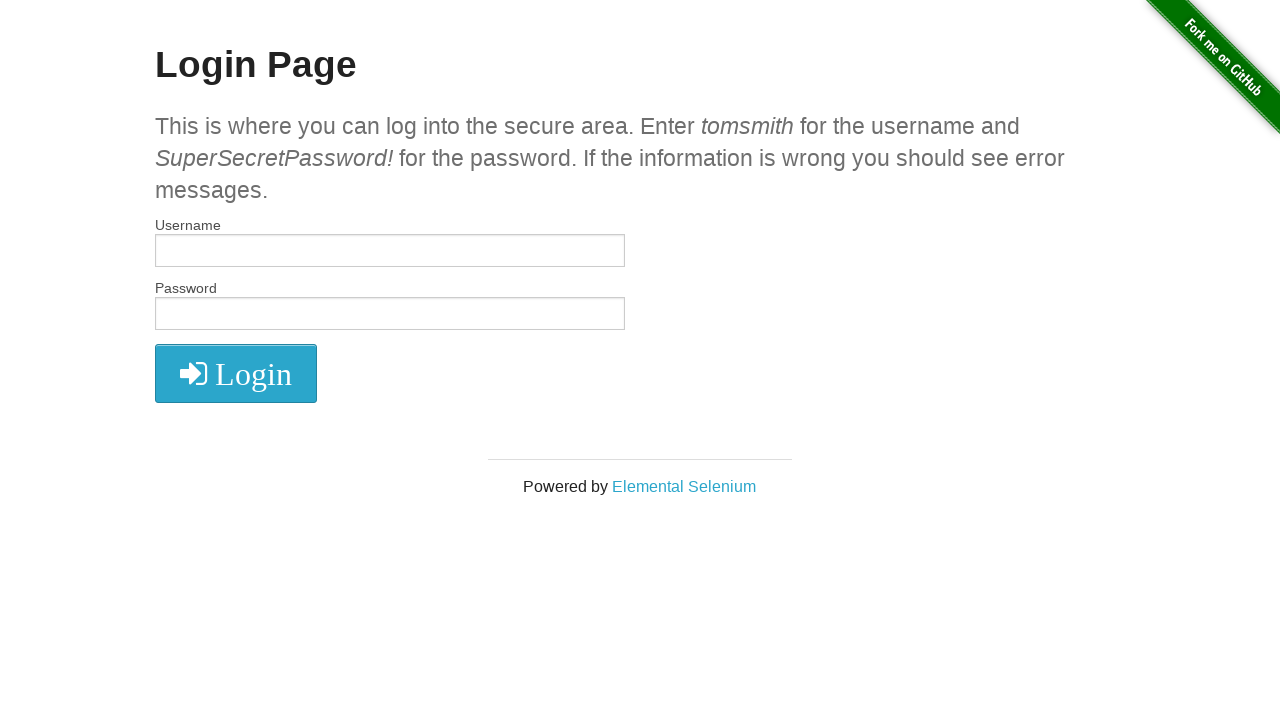